Tests dynamic page loading by clicking start button, waiting for content to load, then filling and submitting a form with invalid credentials to verify error message display

Starting URL: https://practice.cydeo.com/dynamic_loading/1

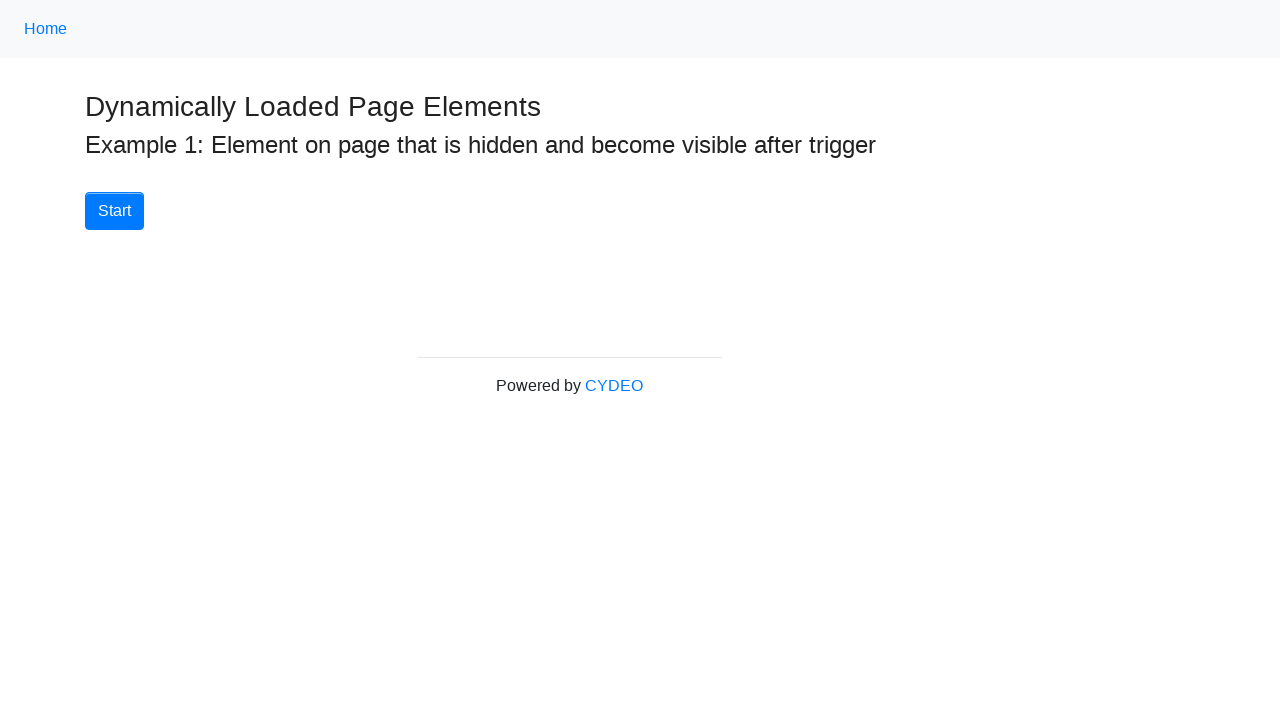

Clicked Start button to begin dynamic loading at (114, 211) on button:has-text('Start')
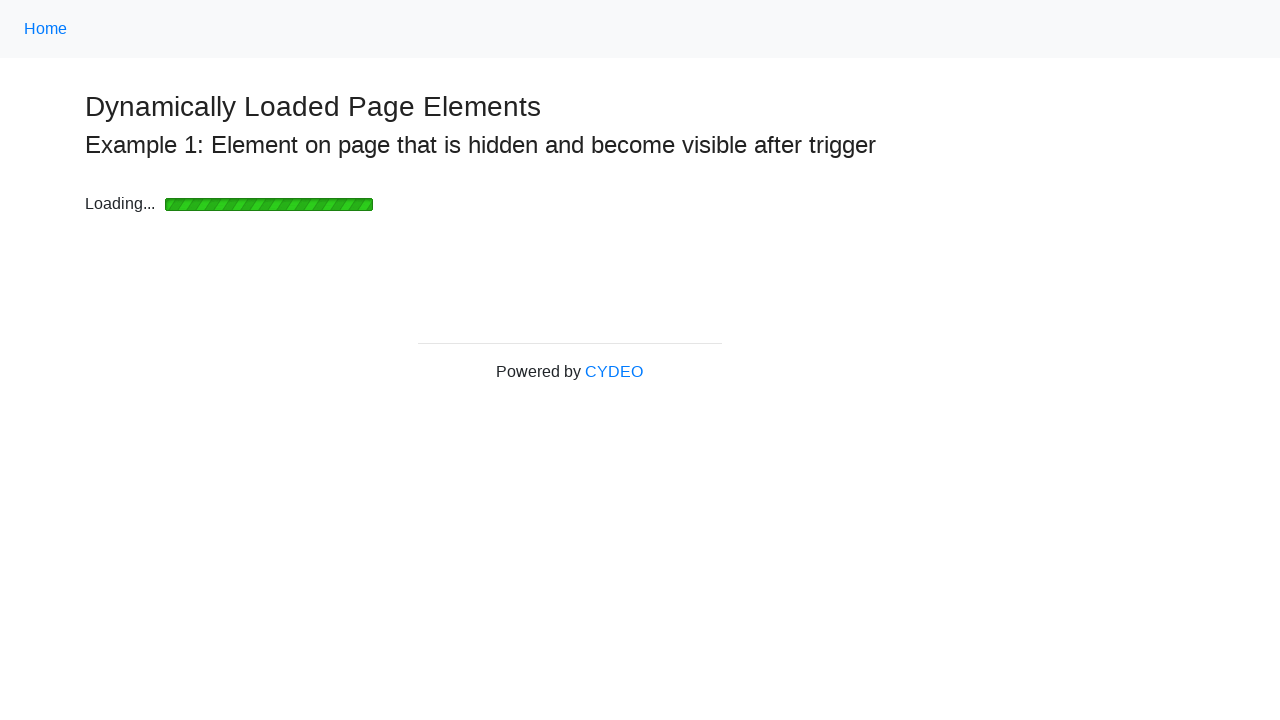

Loading bar disappeared, page content loaded
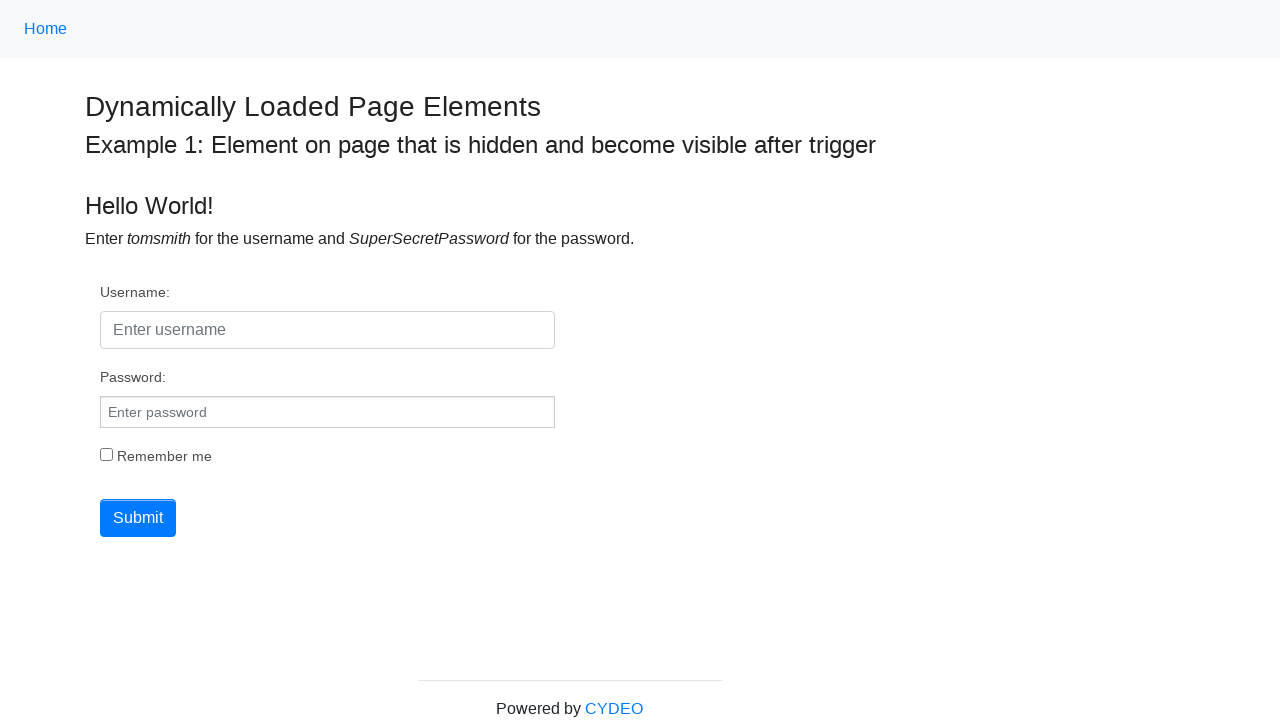

Username field became visible
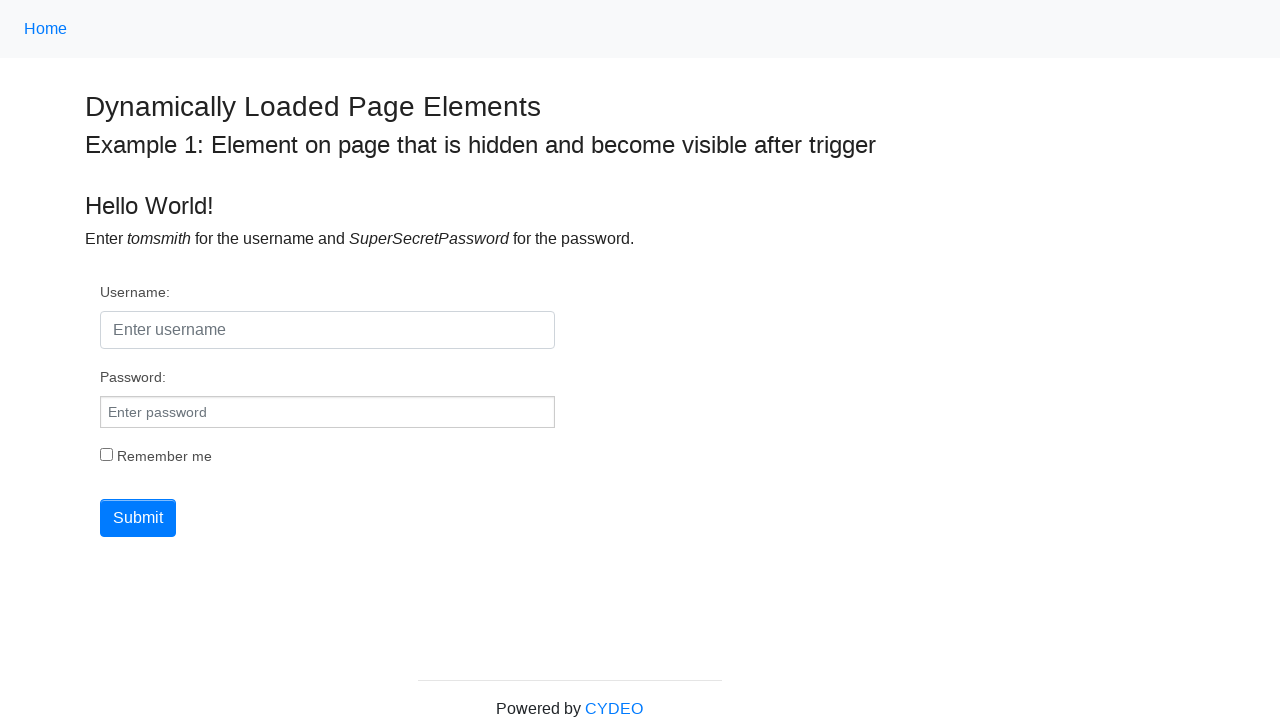

Filled username field with 'tomsmith' on #username
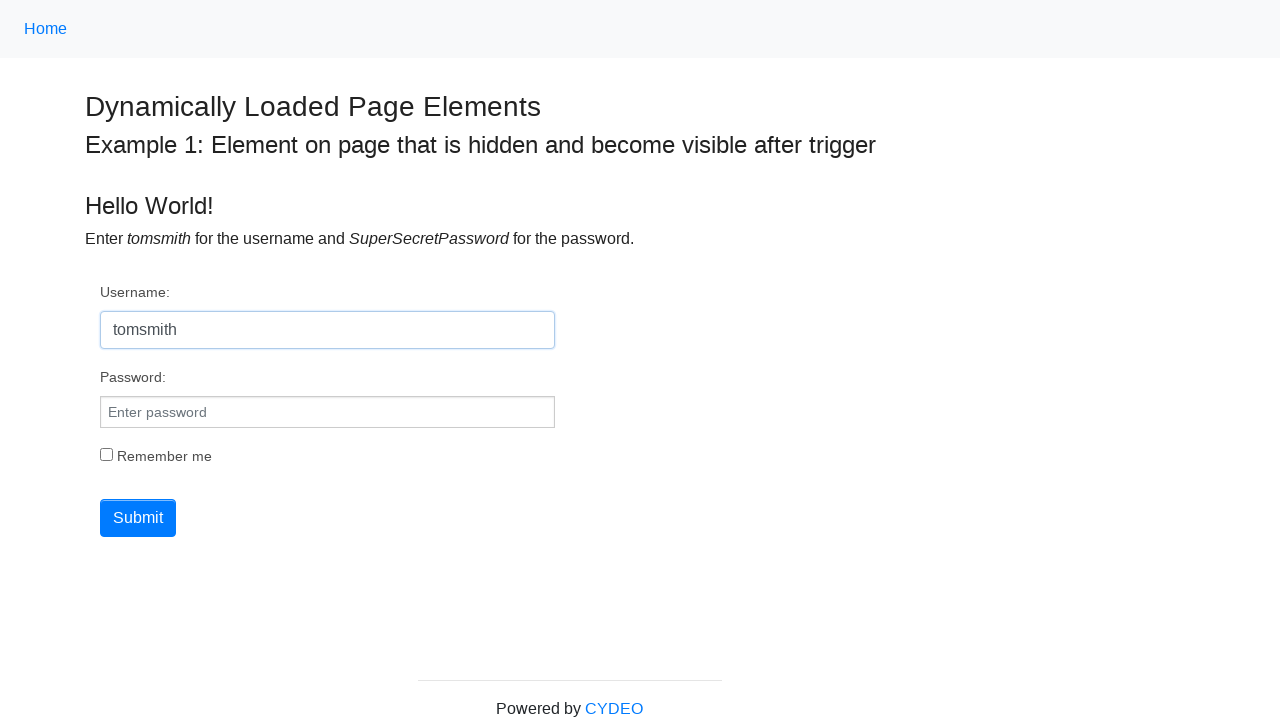

Filled password field with invalid credentials 'somethingwrong' on input[type='password']
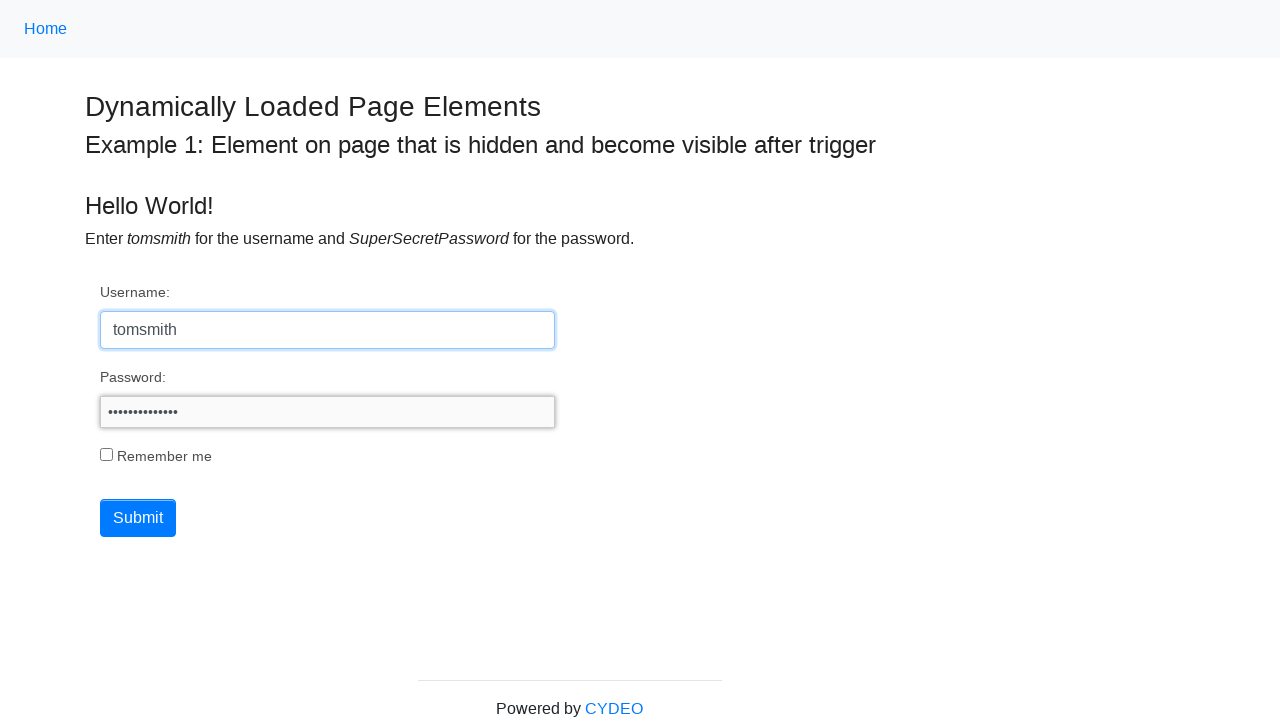

Clicked submit button to submit form at (138, 518) on button[type='submit']
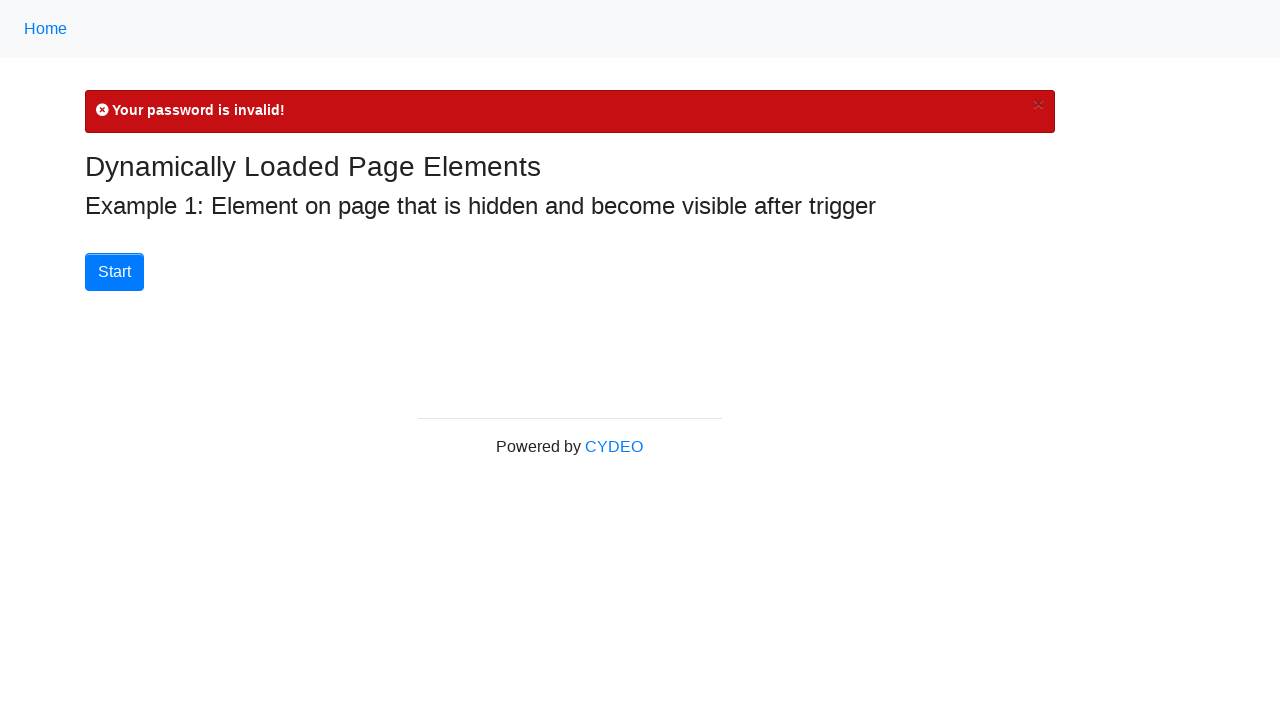

Error message appeared confirming invalid credentials rejection
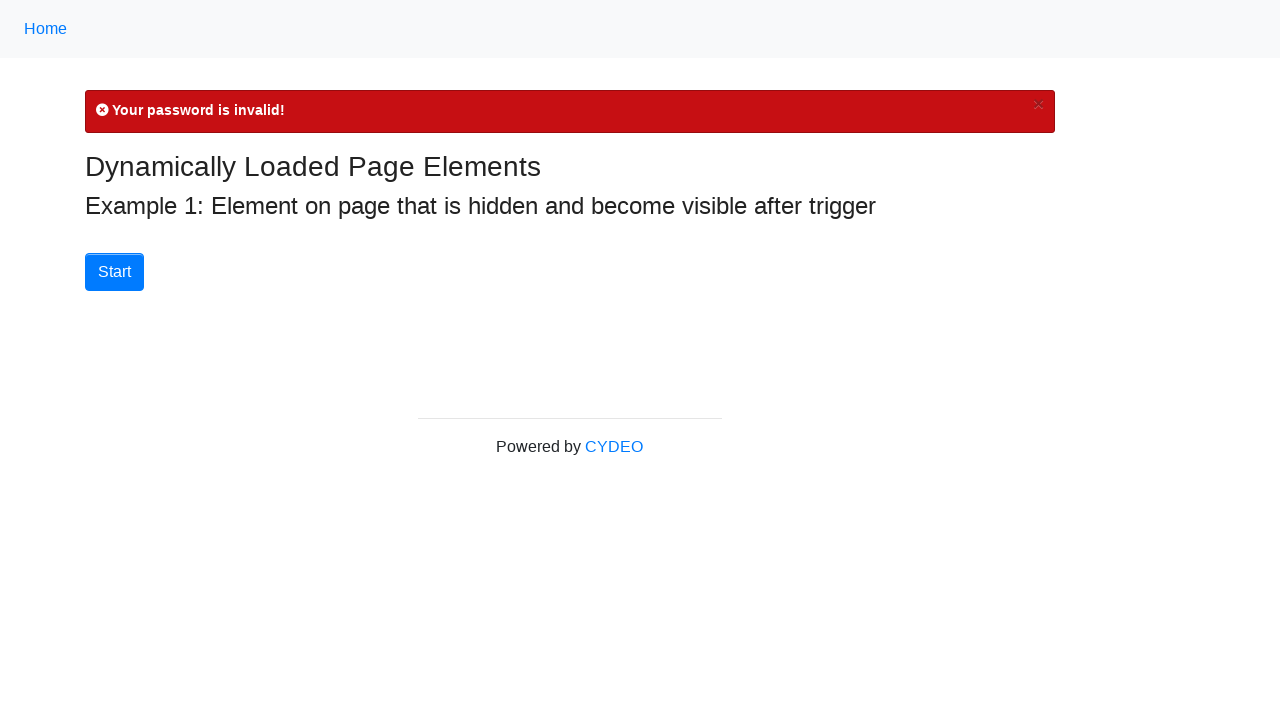

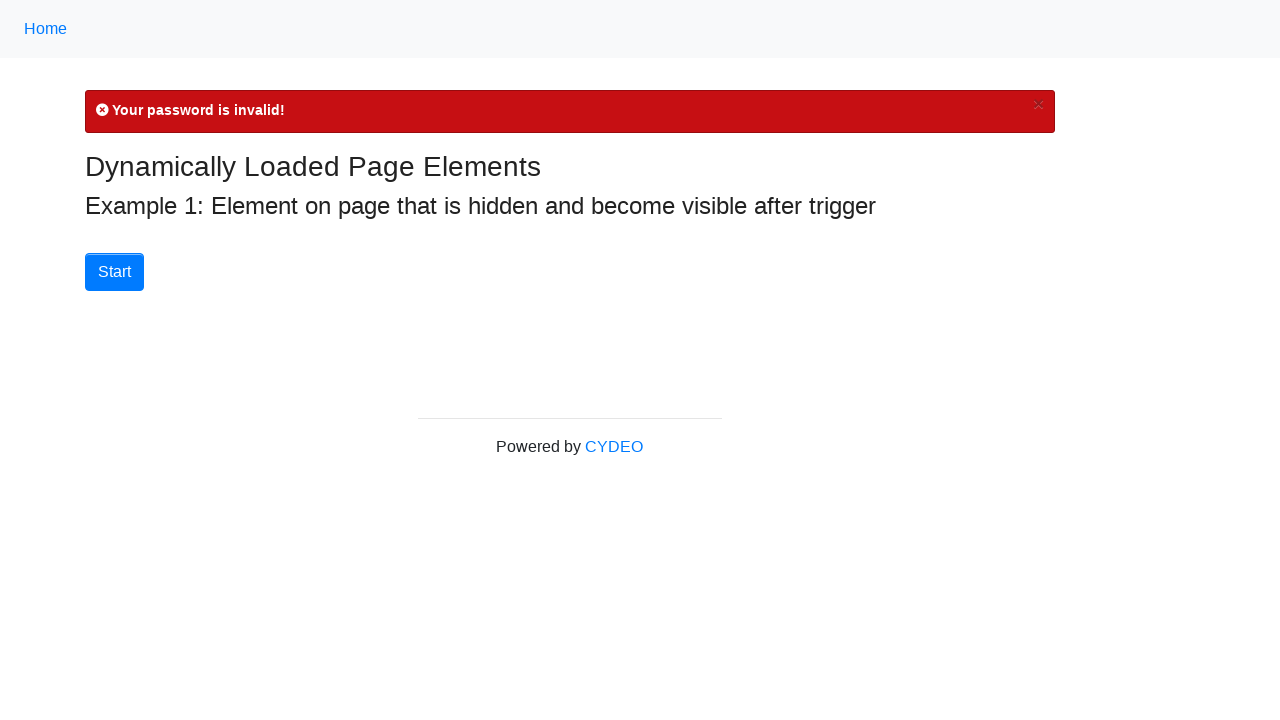